Tests entering text into a JavaScript prompt dialog by clicking a button that triggers a prompt, entering text, accepting it, and verifying the entered text appears in the result.

Starting URL: https://the-internet.herokuapp.com/javascript_alerts

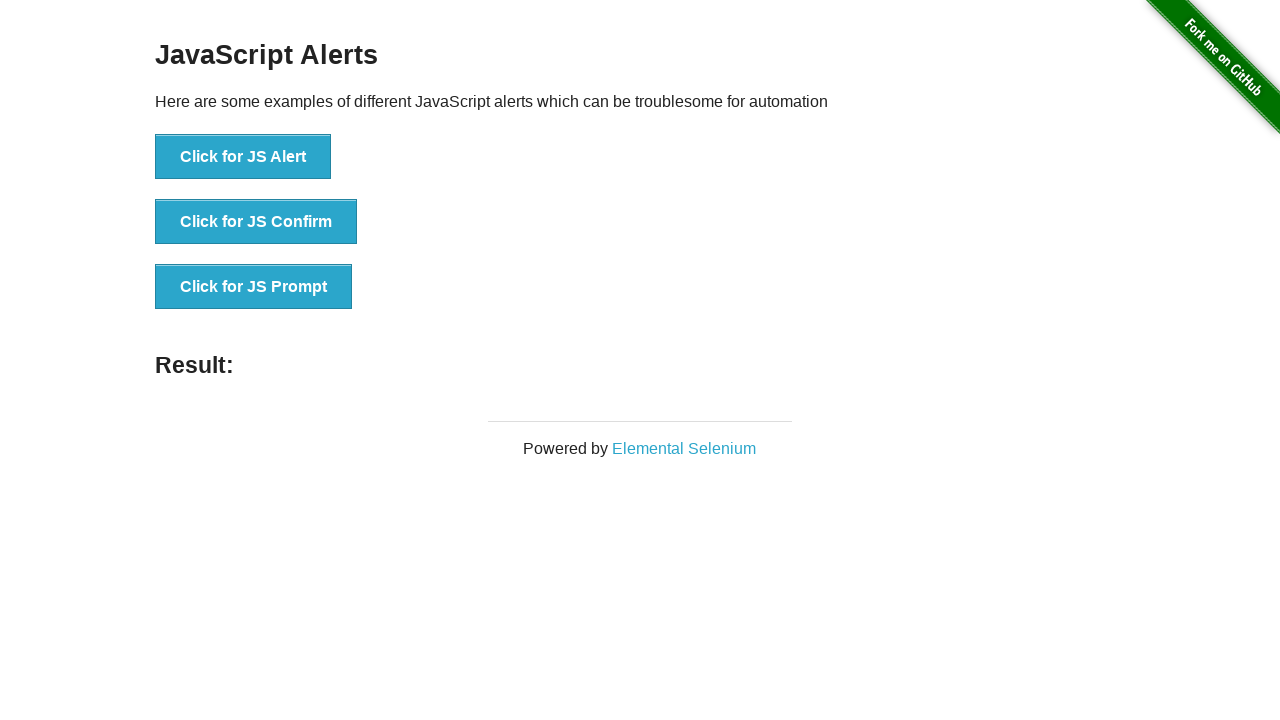

Set up dialog handler to accept prompt with text 'Entering Text in Prompt'
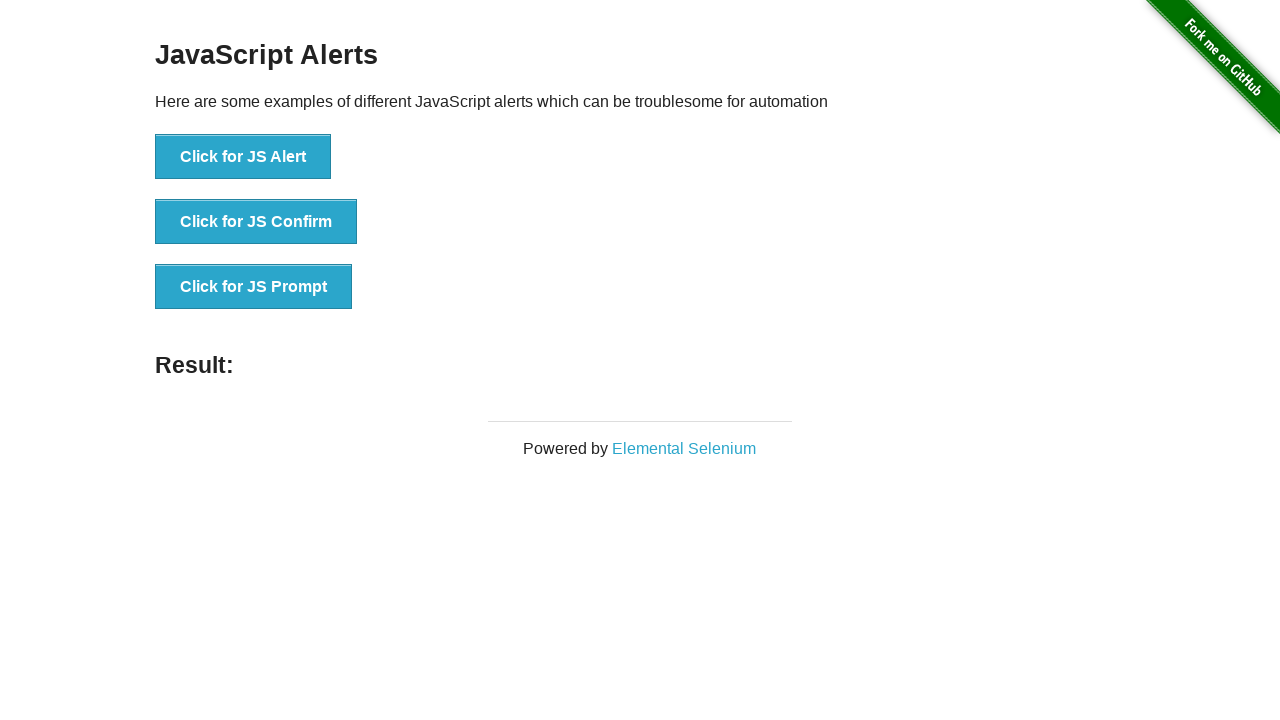

Clicked 'Click for JS Prompt' button to trigger prompt dialog at (254, 287) on xpath=//button[text()='Click for JS Prompt']
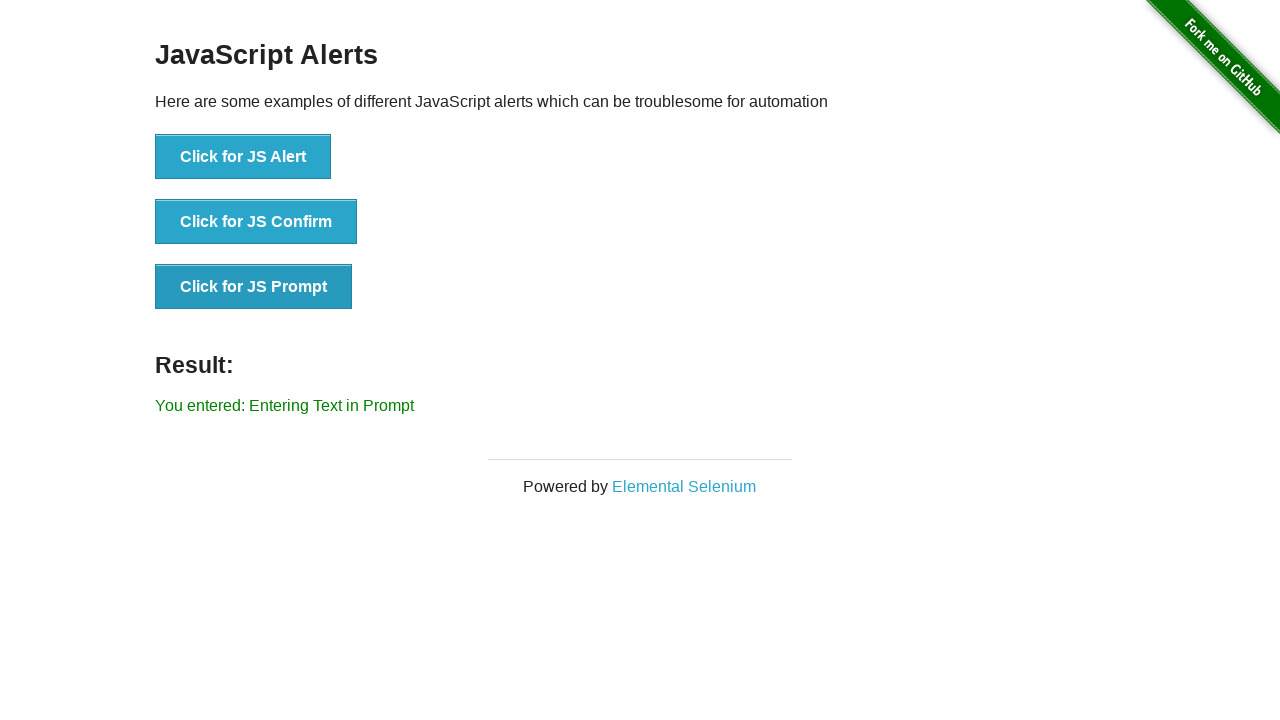

Waited for result element to appear
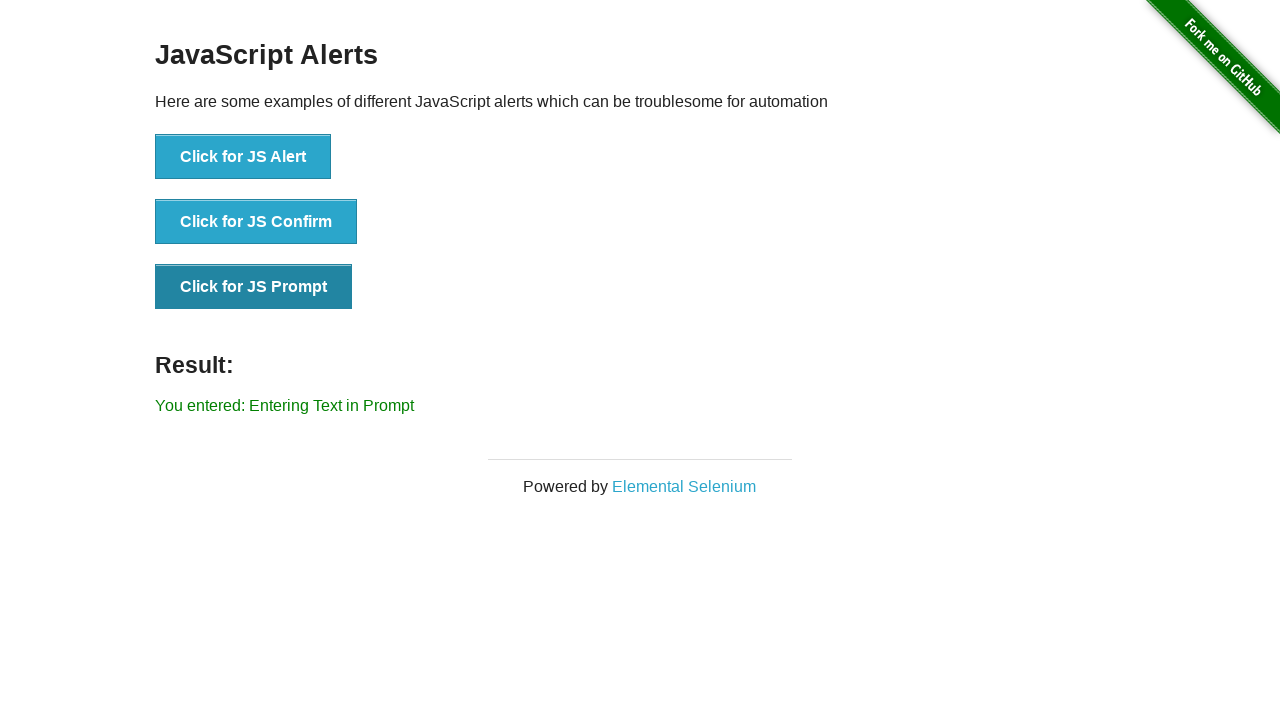

Retrieved result text from #result element
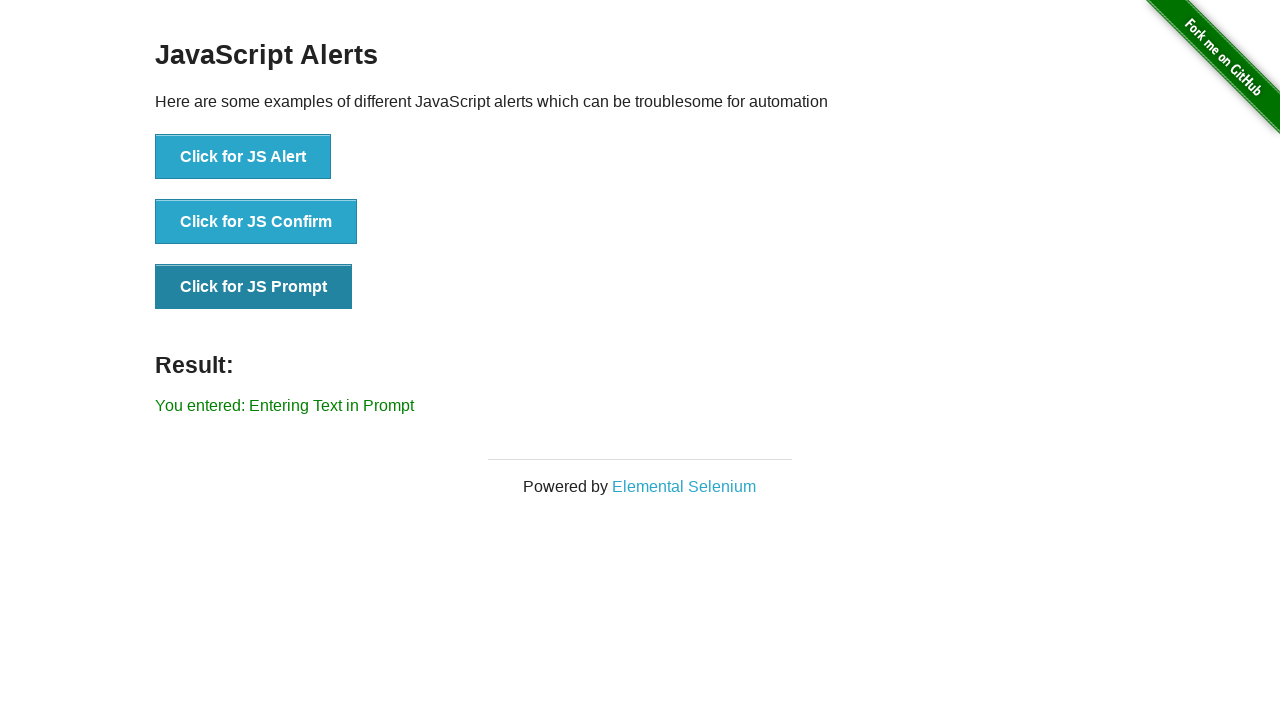

Verified result text matches expected value 'You entered: Entering Text in Prompt'
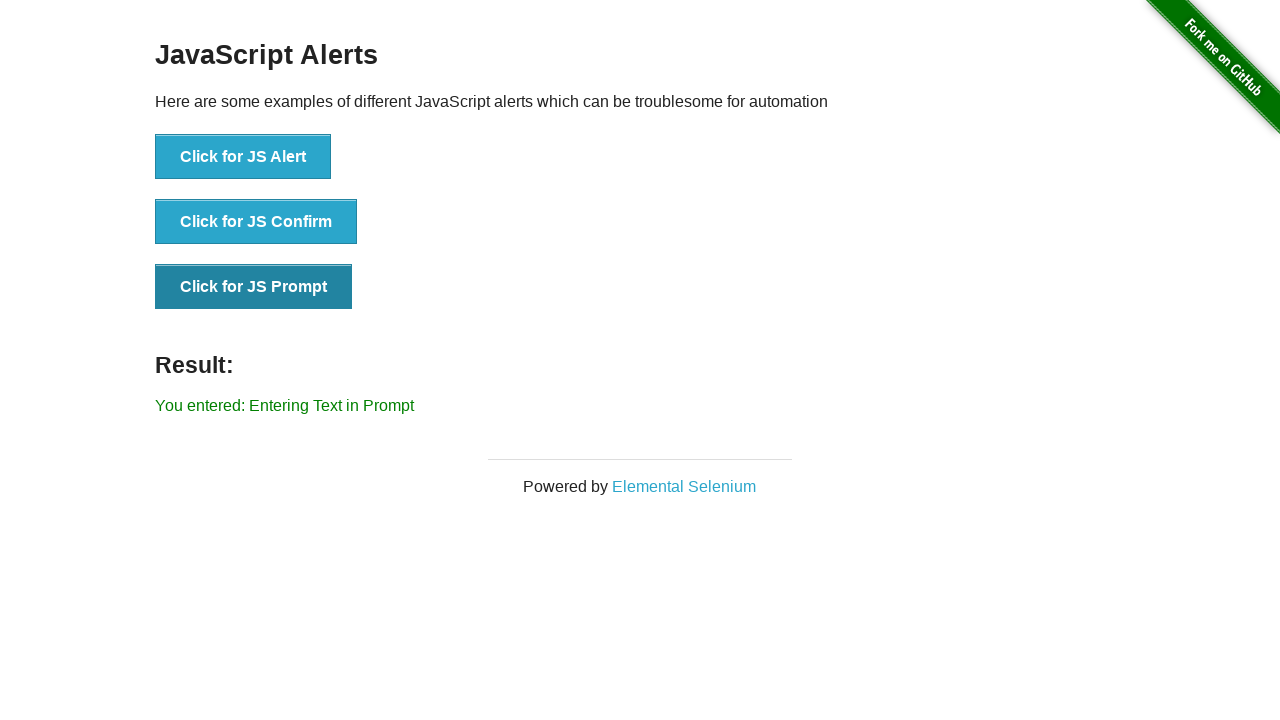

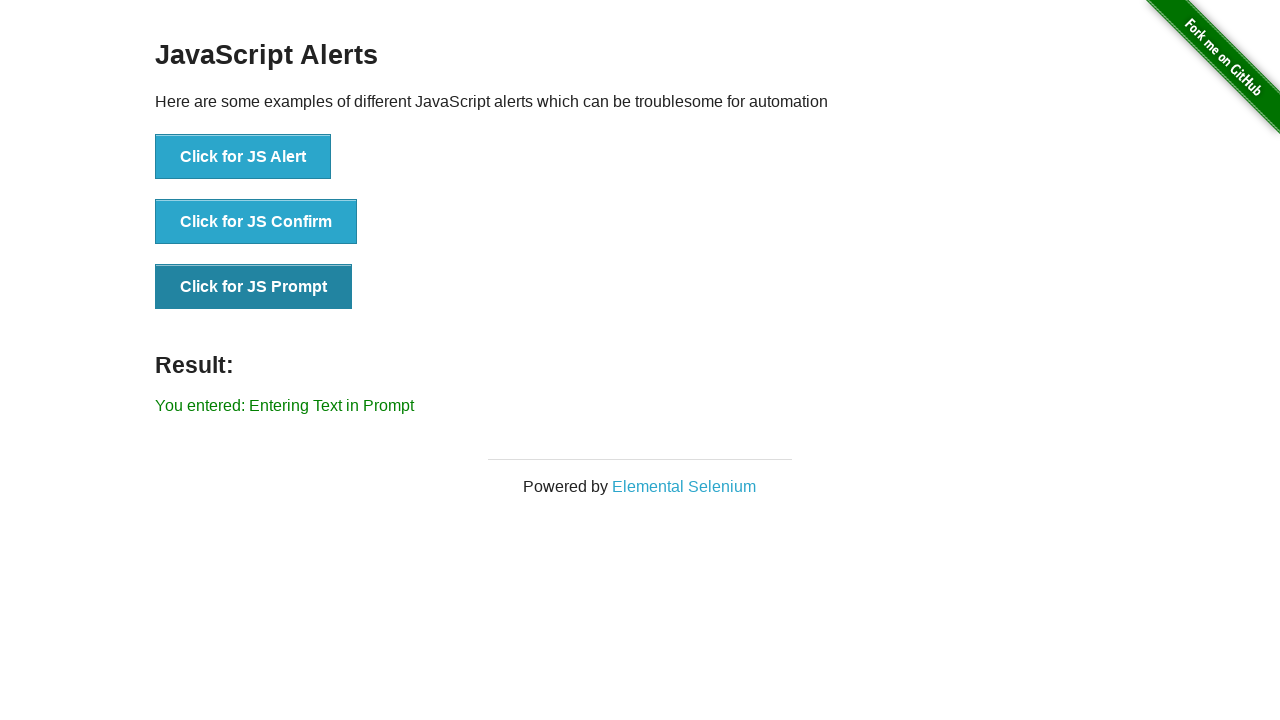